Tests handling multiple browser windows/tabs by clicking buttons that open new tabs/windows and switching between them

Starting URL: https://rahulshettyacademy.com/AutomationPractice/

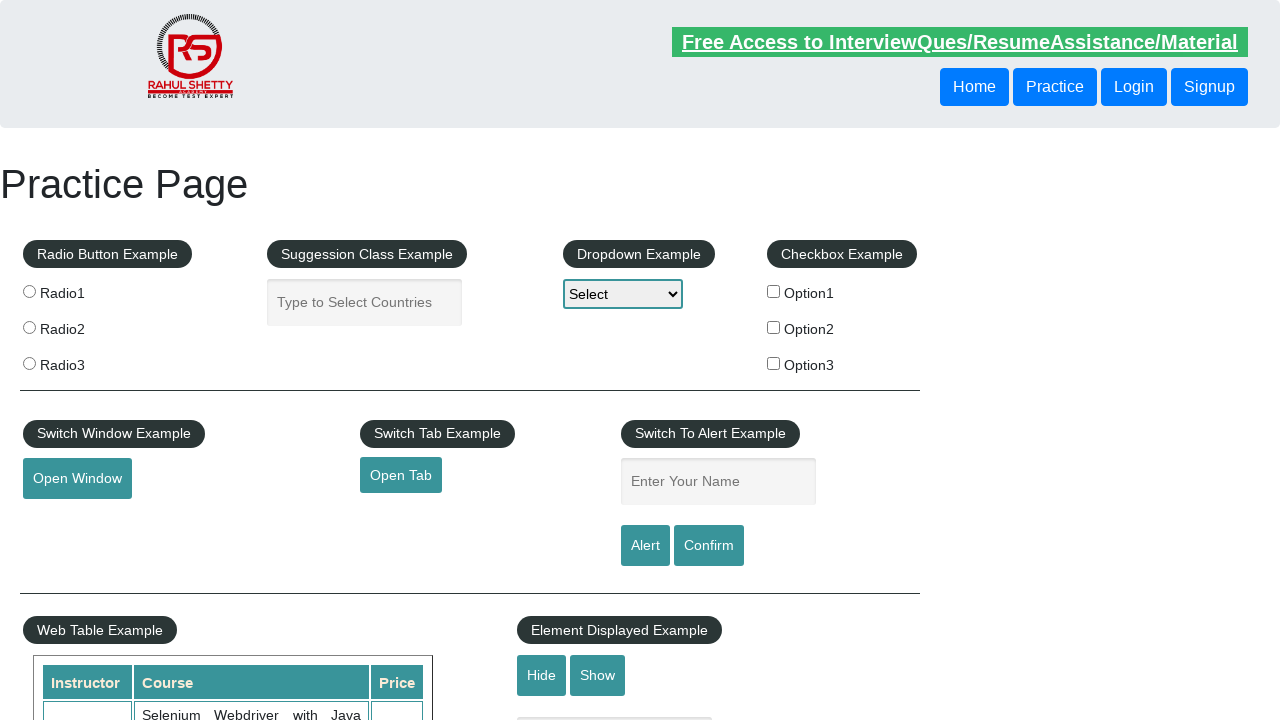

Clicked button to open new tab at (401, 475) on #opentab
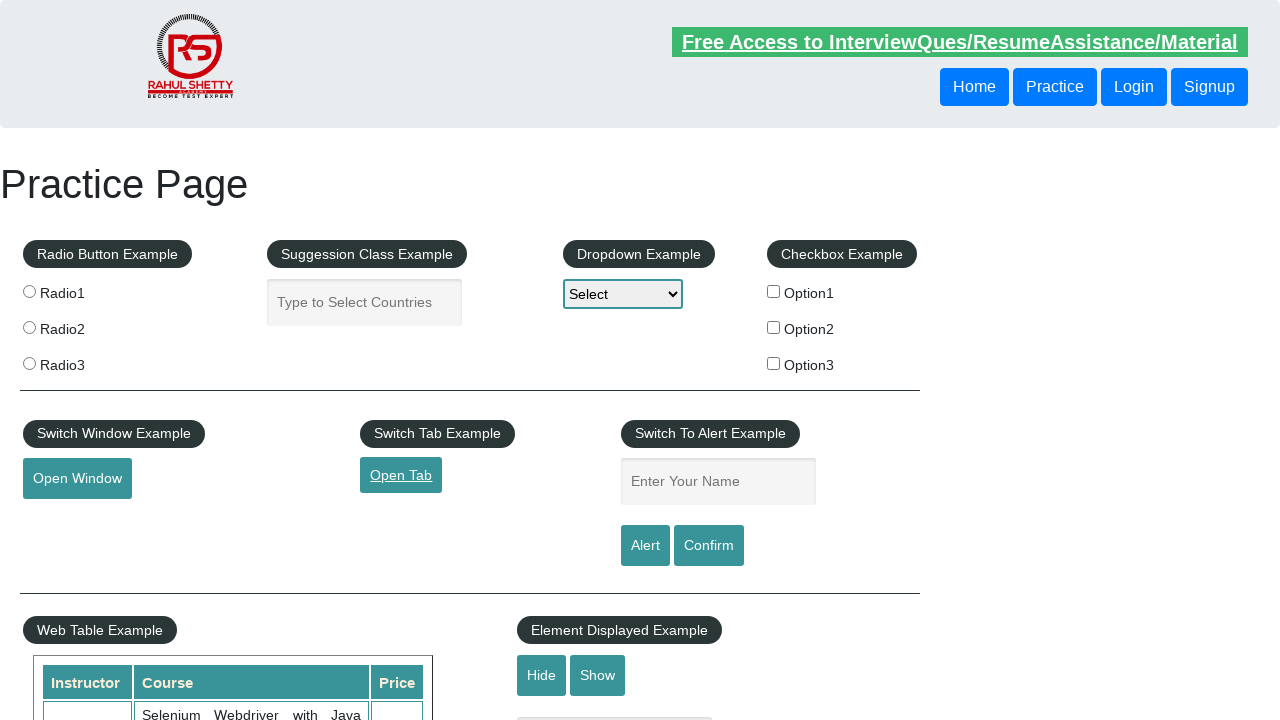

New tab opened and assigned
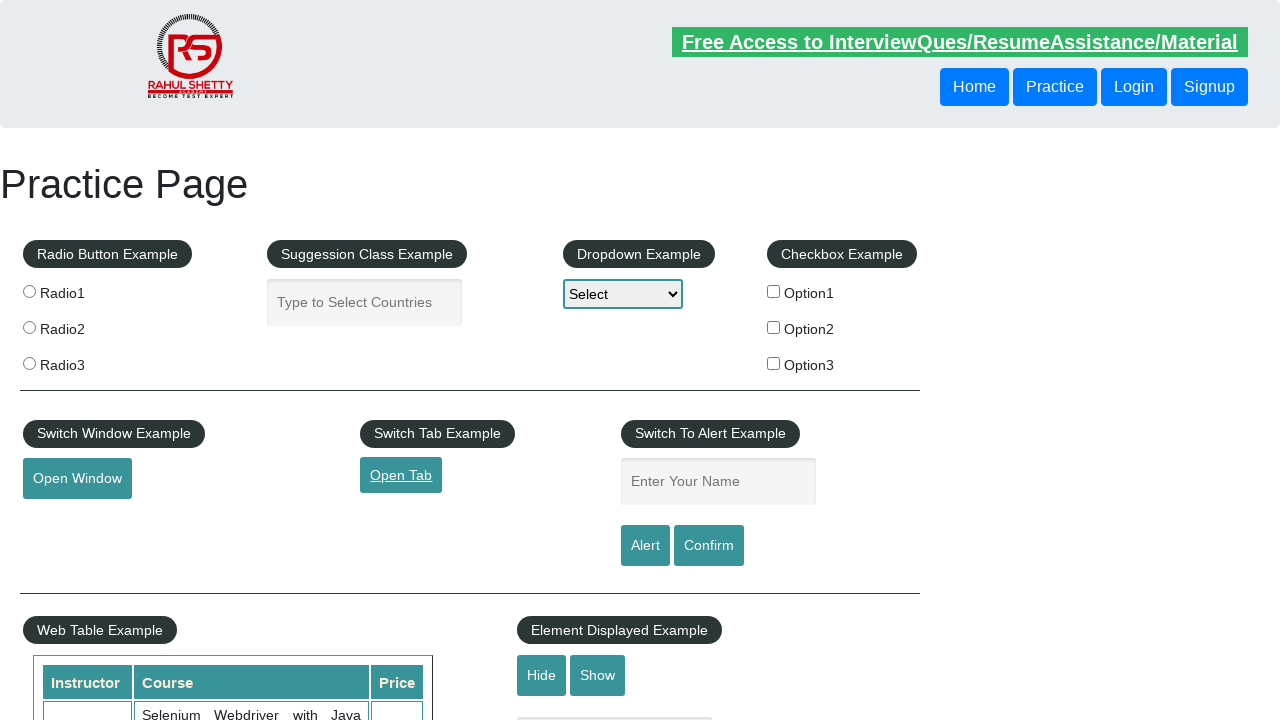

Clicked button to open new window at (77, 479) on #openwindow
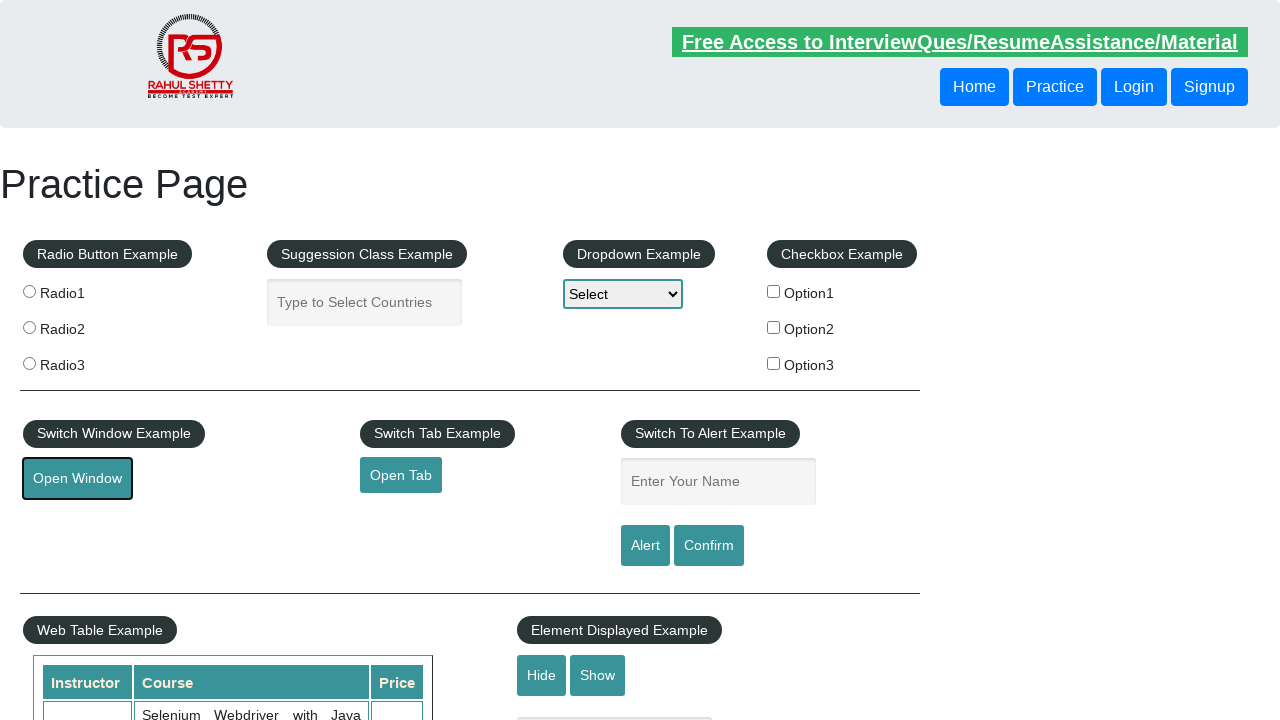

New window opened and assigned
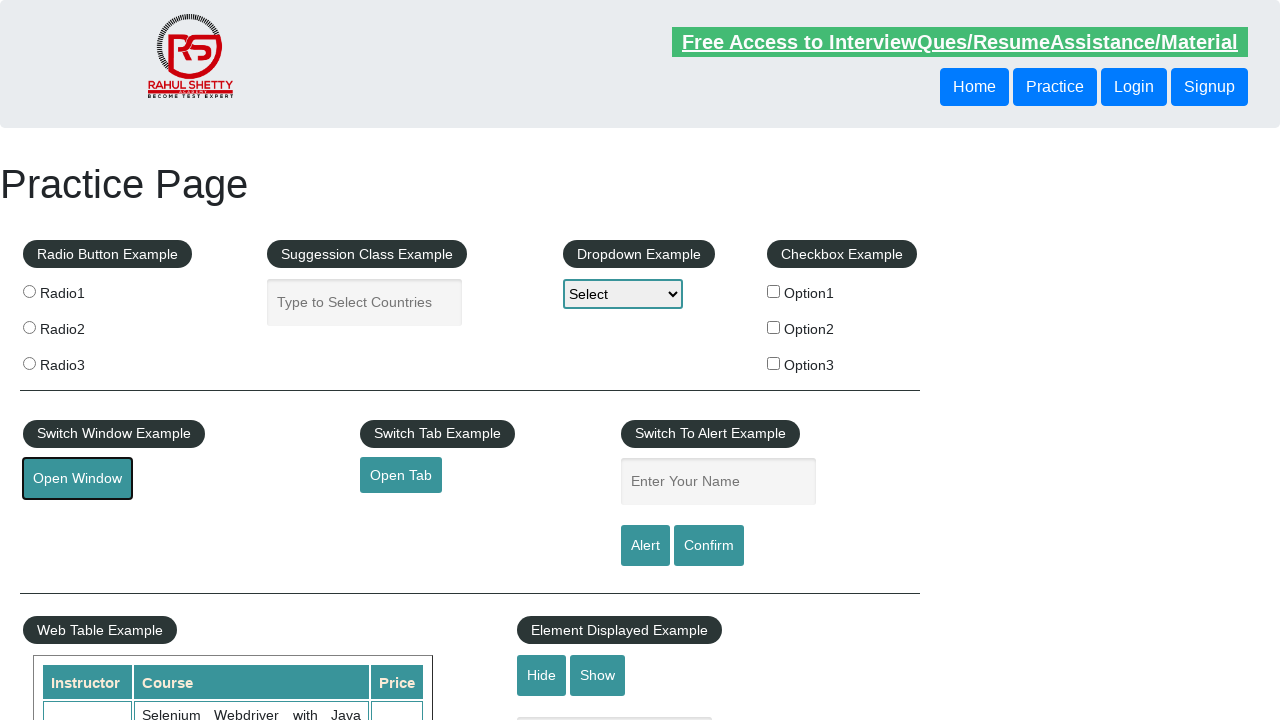

Brought new window to front
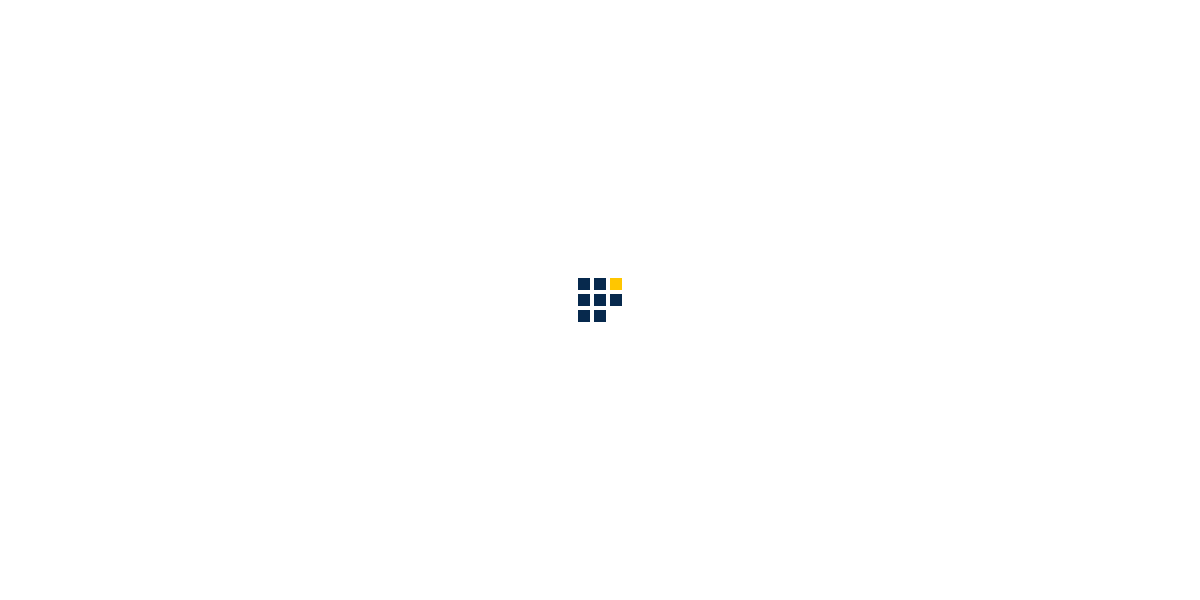

Brought original page to front
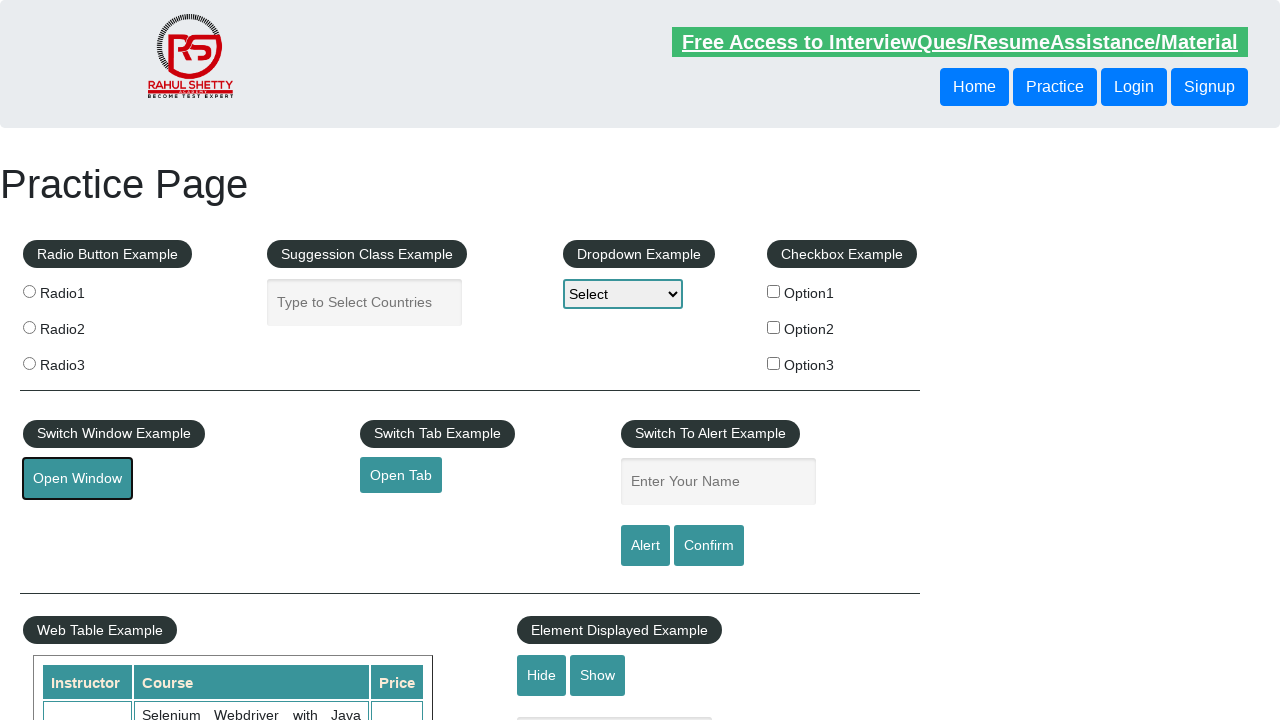

Brought new tab to front
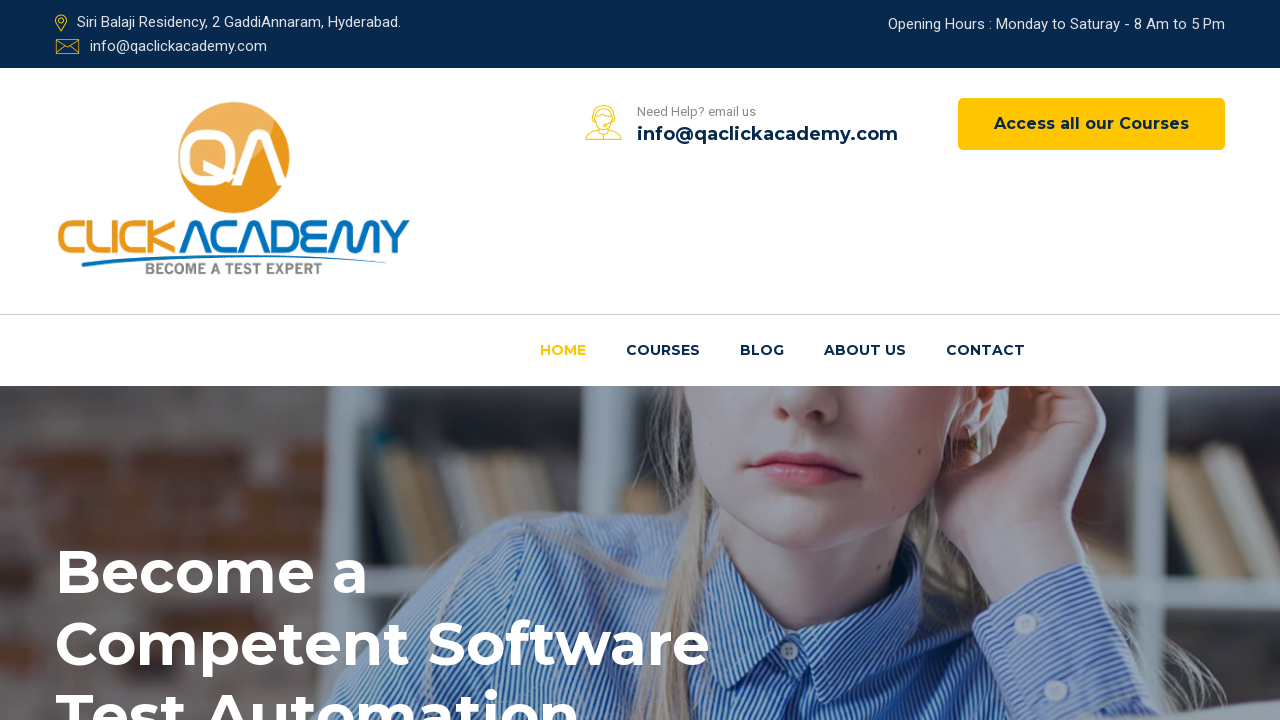

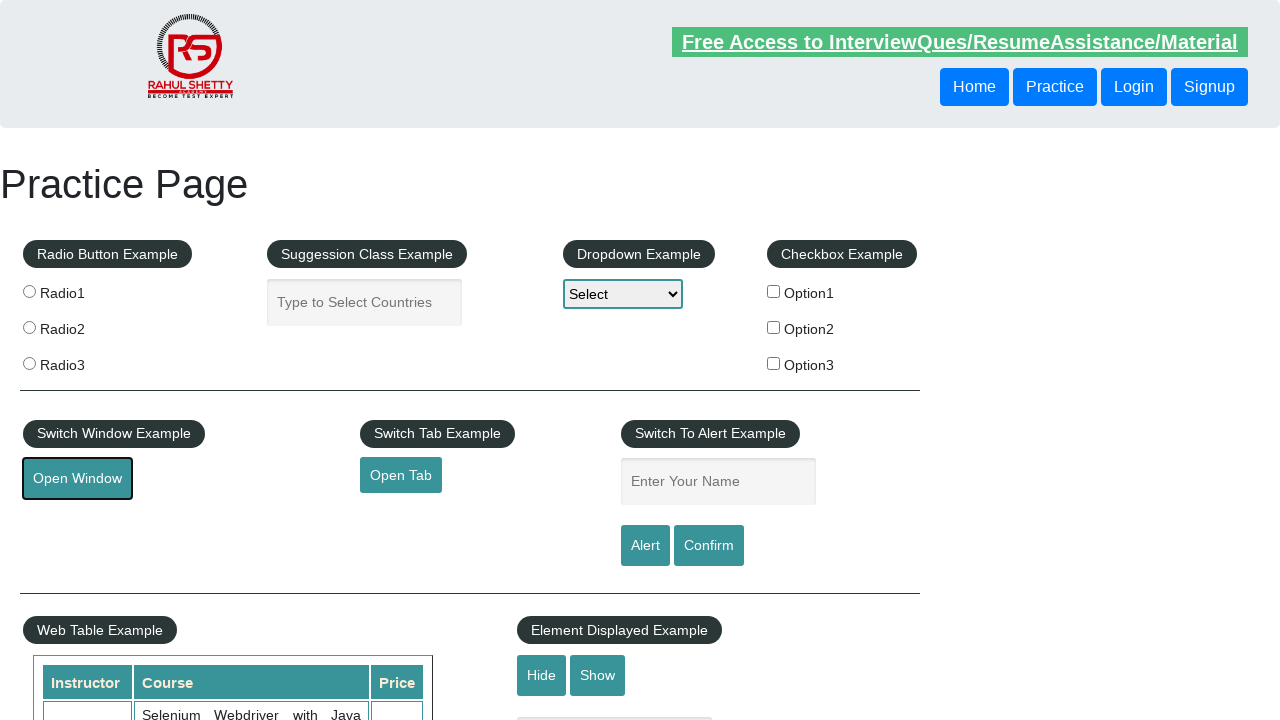